Tests that new todo items are appended to the bottom of the list

Starting URL: https://demo.playwright.dev/todomvc

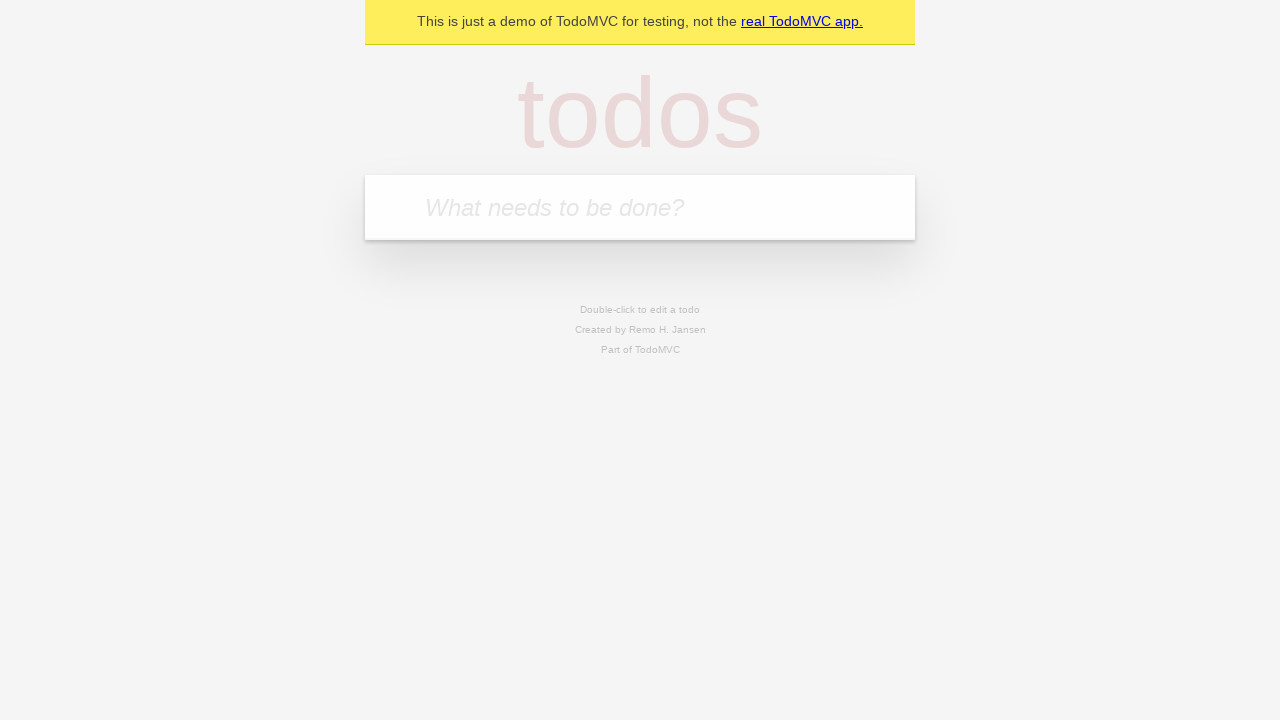

Located the 'What needs to be done?' input field
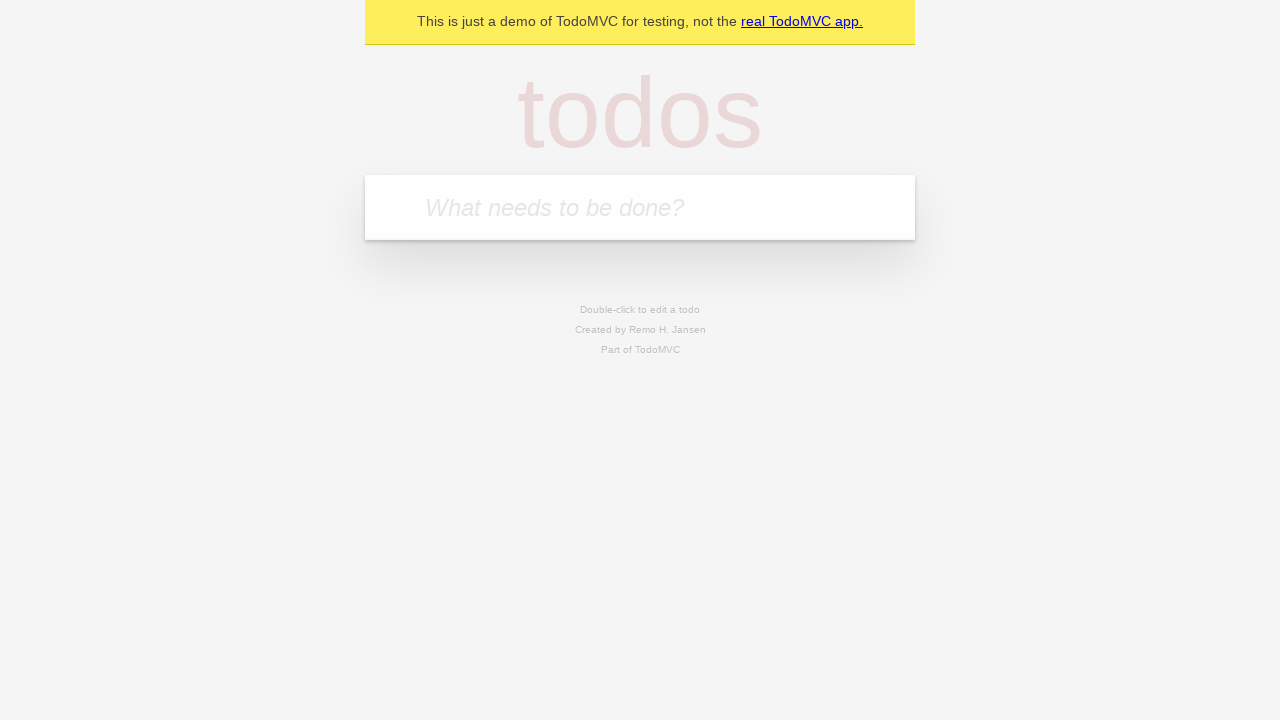

Filled input with 'buy some cheese' on internal:attr=[placeholder="What needs to be done?"i]
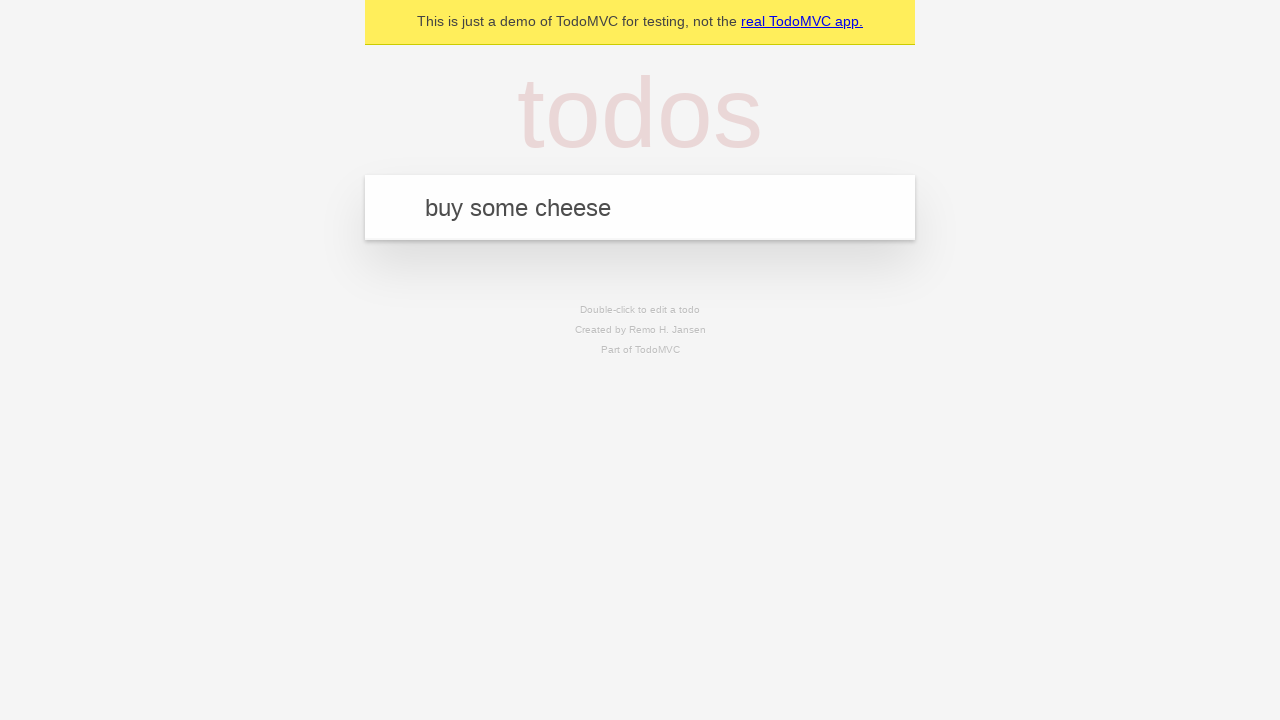

Pressed Enter to add first todo item on internal:attr=[placeholder="What needs to be done?"i]
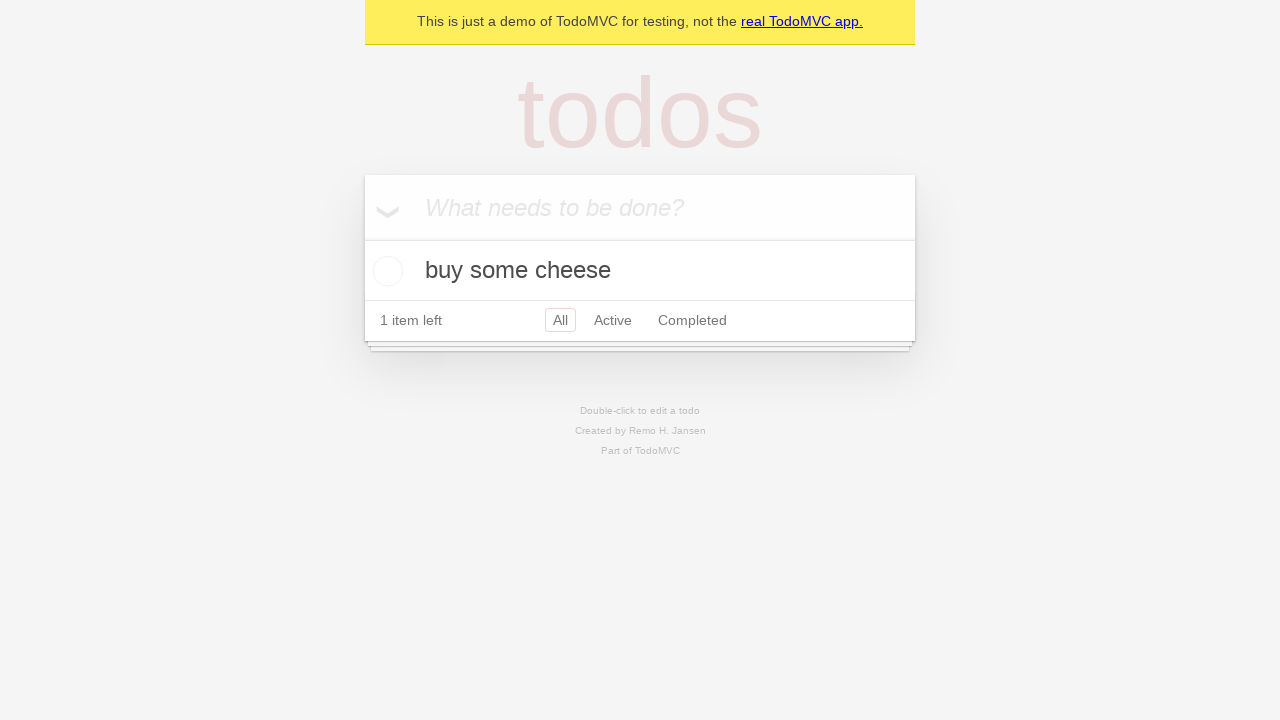

Filled input with 'feed the cat' on internal:attr=[placeholder="What needs to be done?"i]
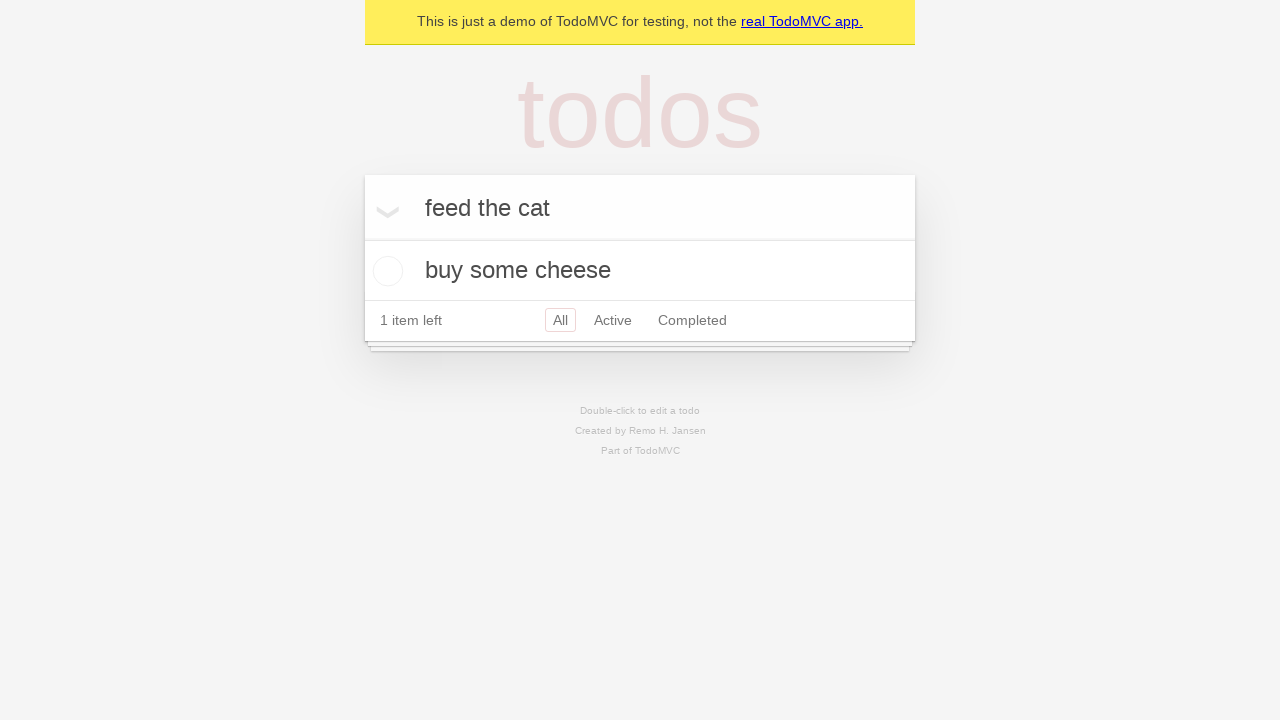

Pressed Enter to add second todo item on internal:attr=[placeholder="What needs to be done?"i]
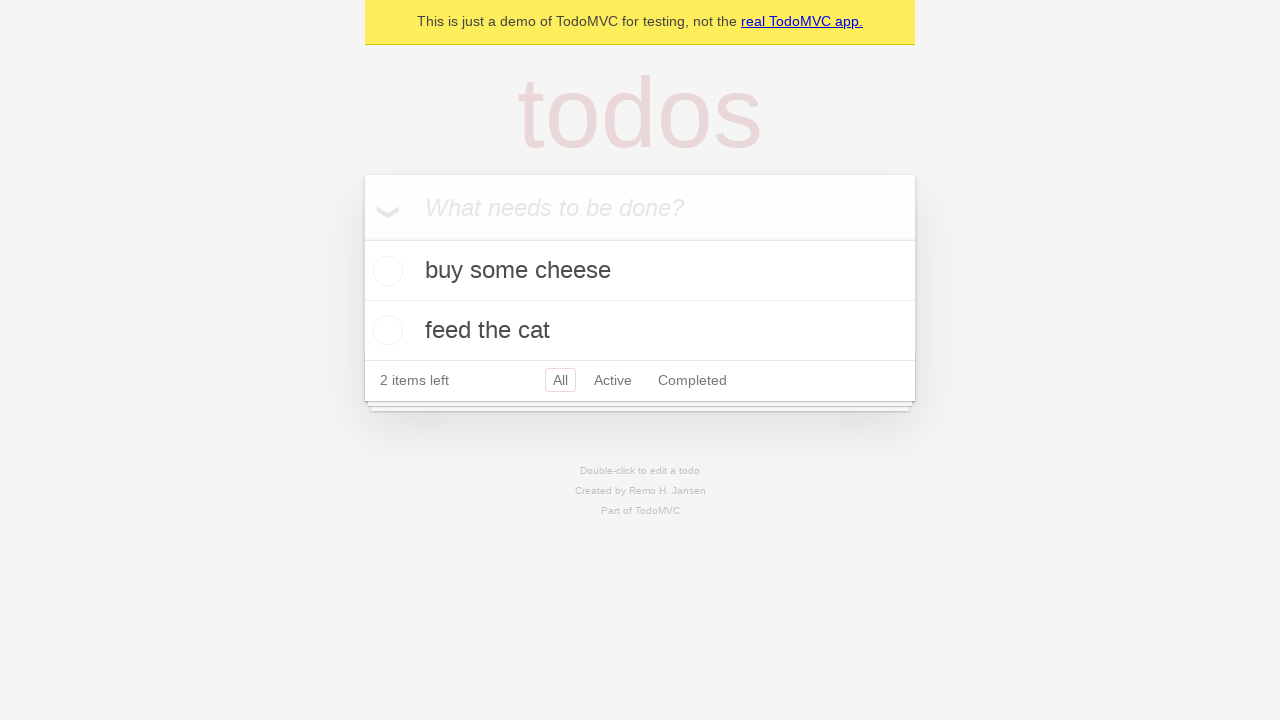

Filled input with 'book a doctors appointment' on internal:attr=[placeholder="What needs to be done?"i]
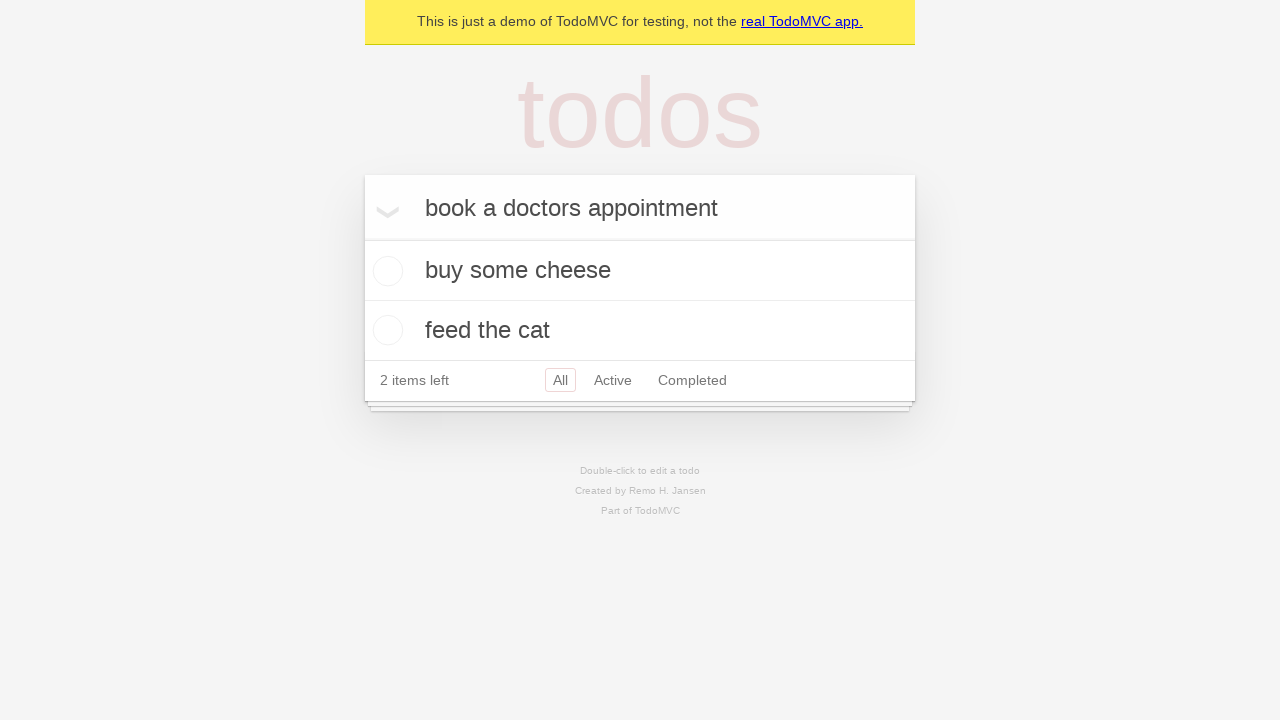

Pressed Enter to add third todo item on internal:attr=[placeholder="What needs to be done?"i]
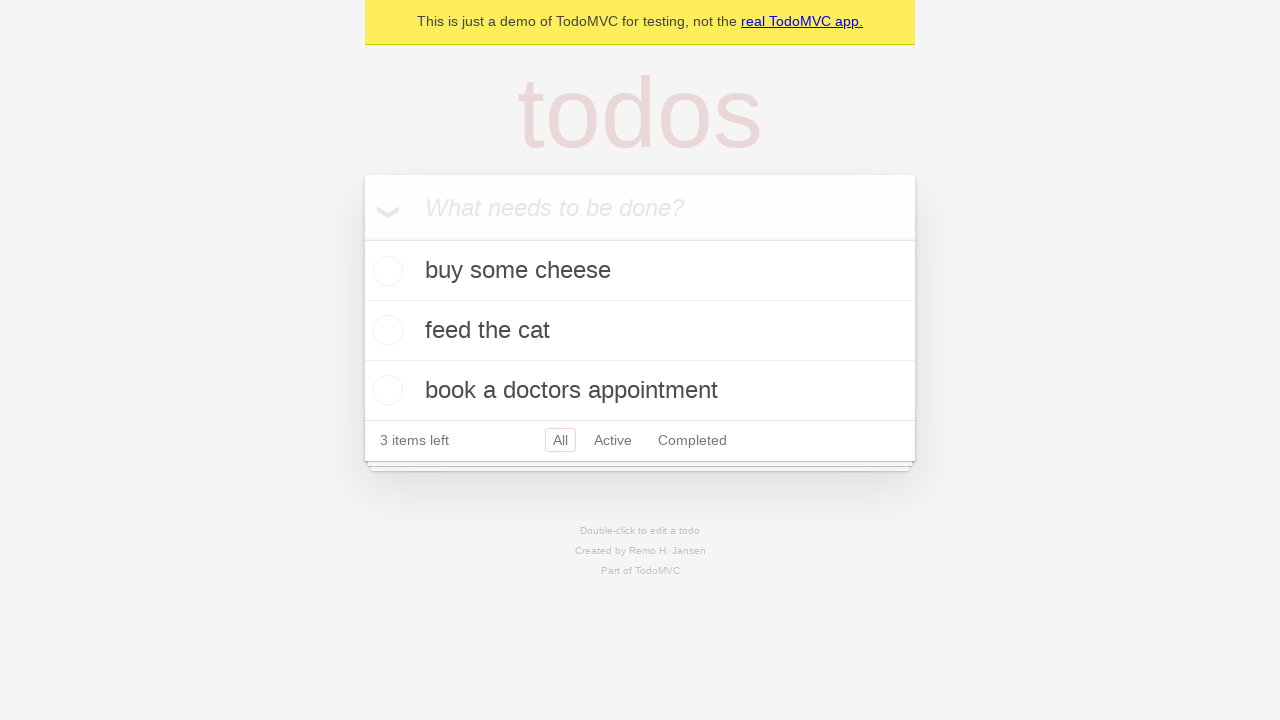

Confirmed all three todo items are visible in the list
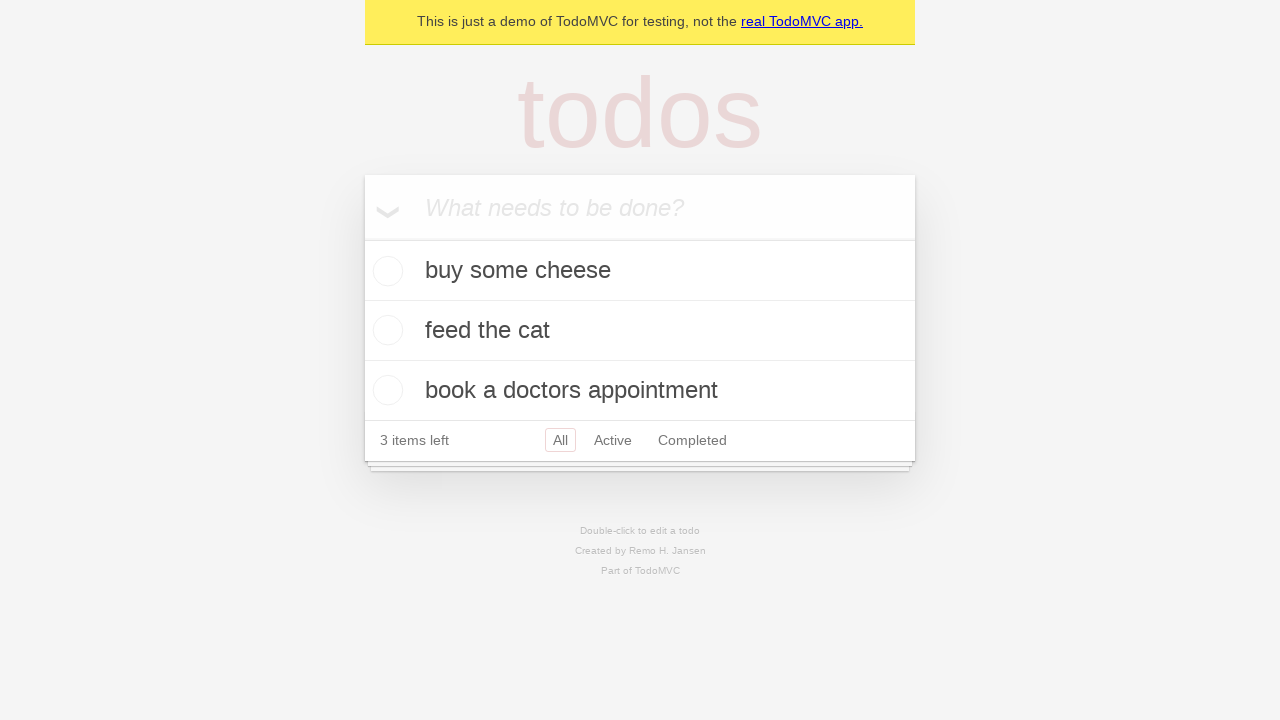

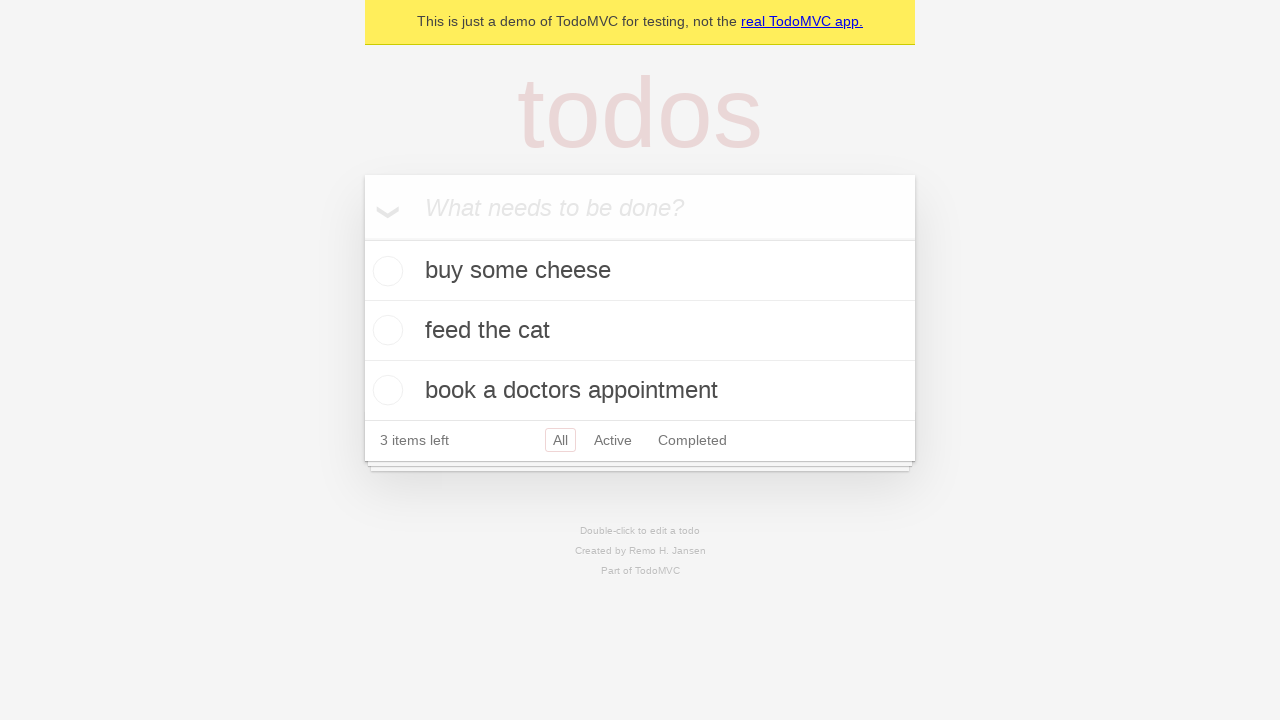